Verifies that the email input, password input, and login button elements are displayed on the page

Starting URL: https://codility-frontend-prod.s3.amazonaws.com/media/task_static/qa_login_page/9a83bda125cd7398f9f482a3d6d45ea4/static/attachments/reference_page.html

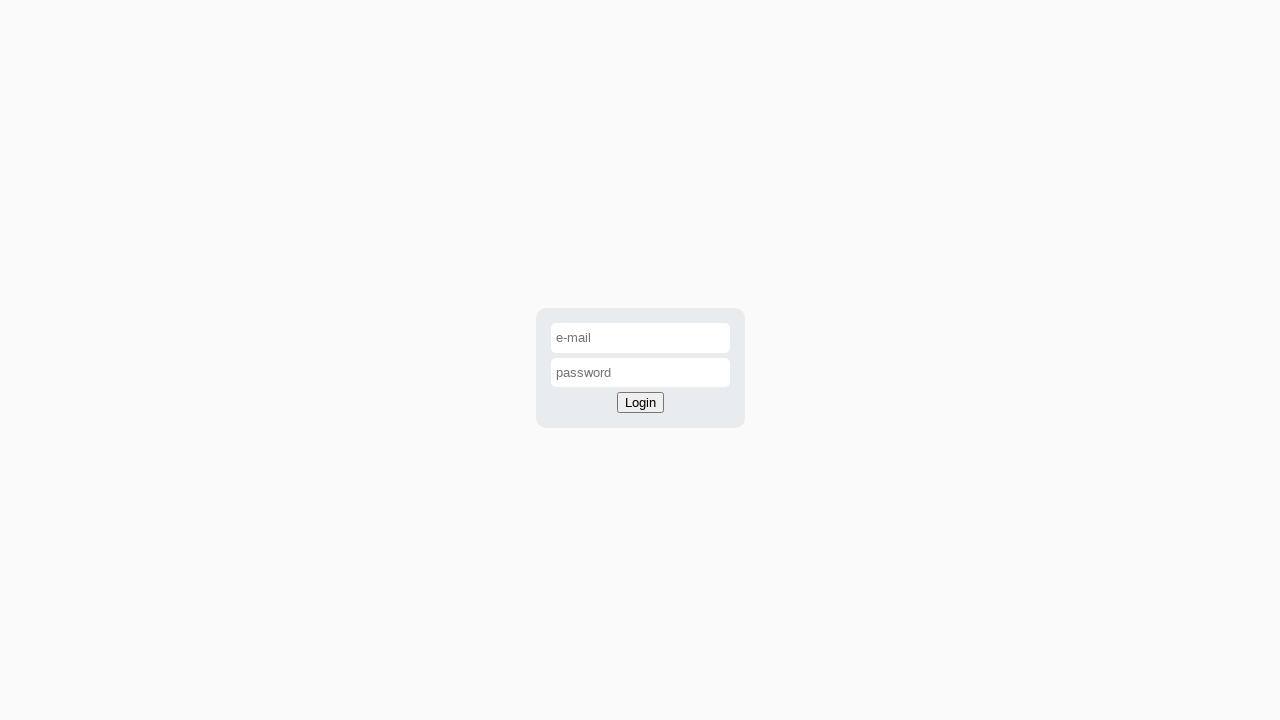

Email input element is displayed on the page
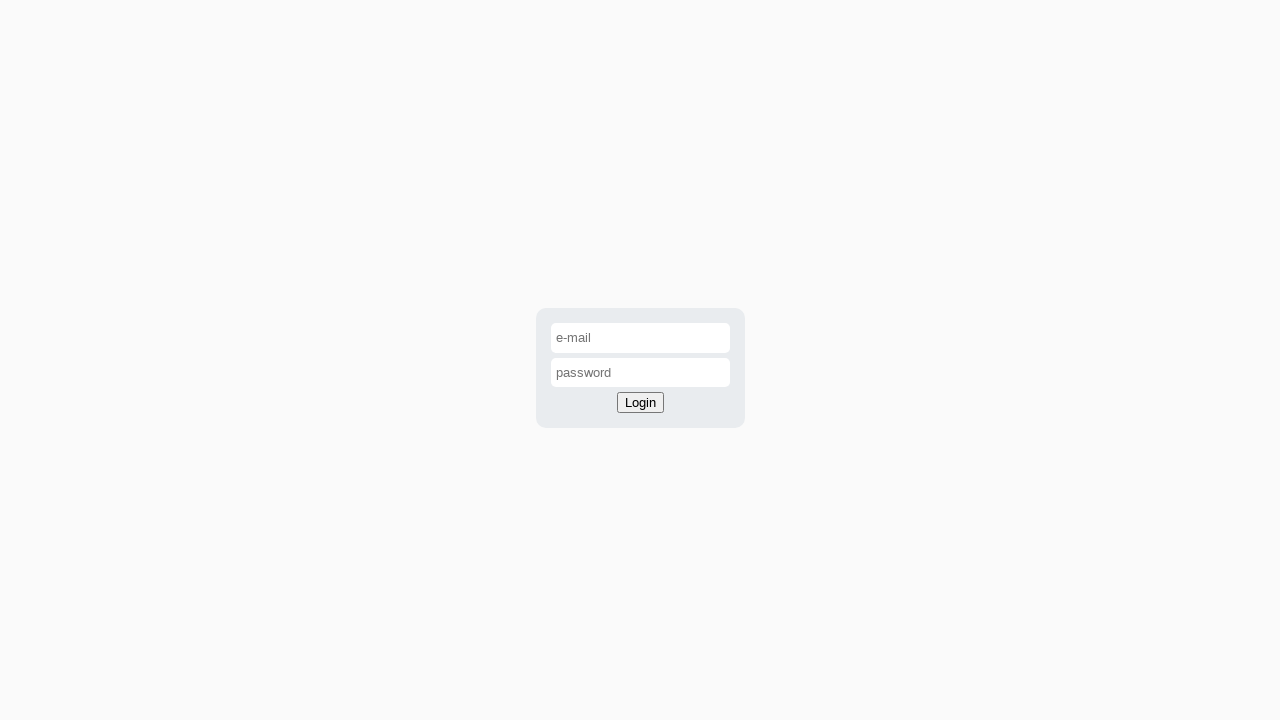

Password input element is displayed on the page
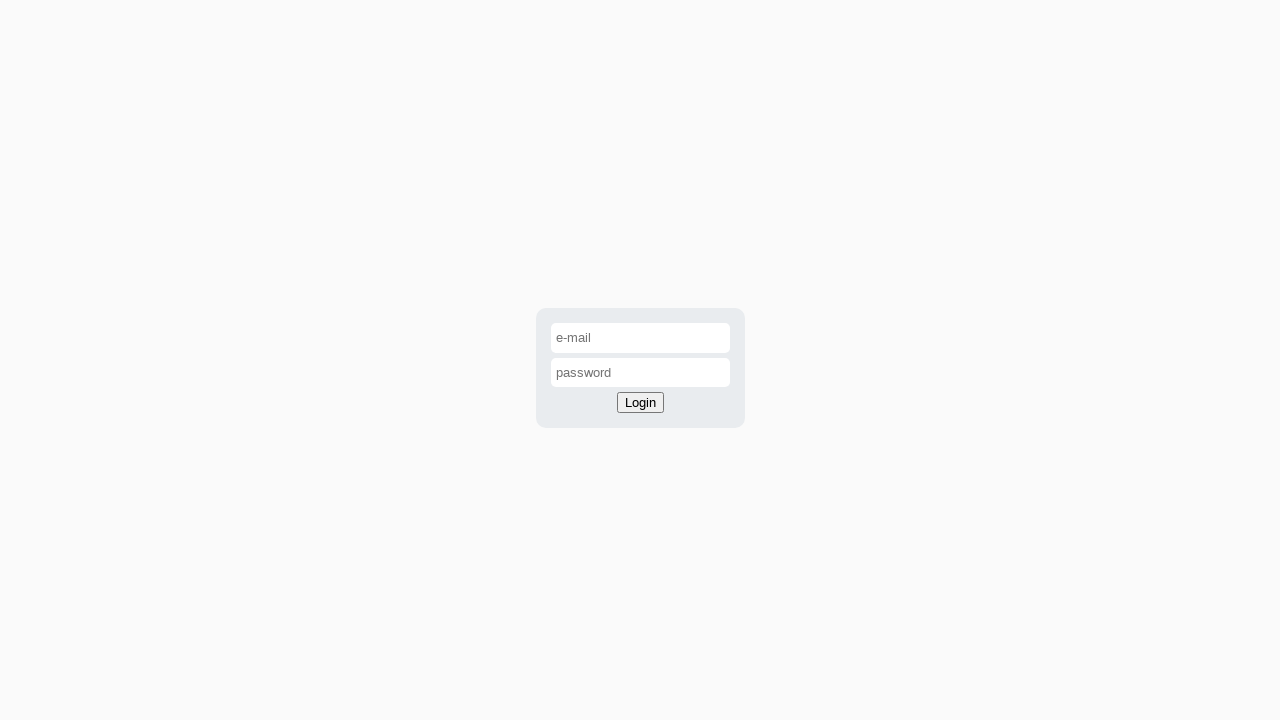

Login button element is displayed on the page
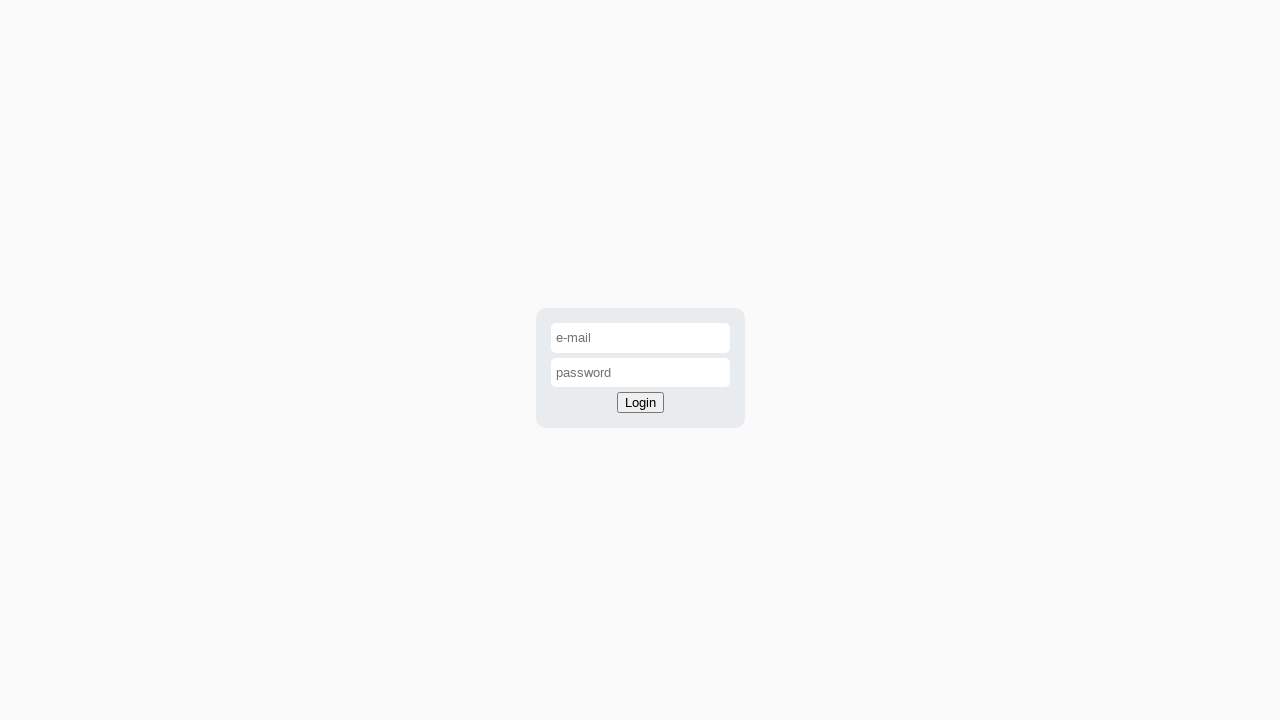

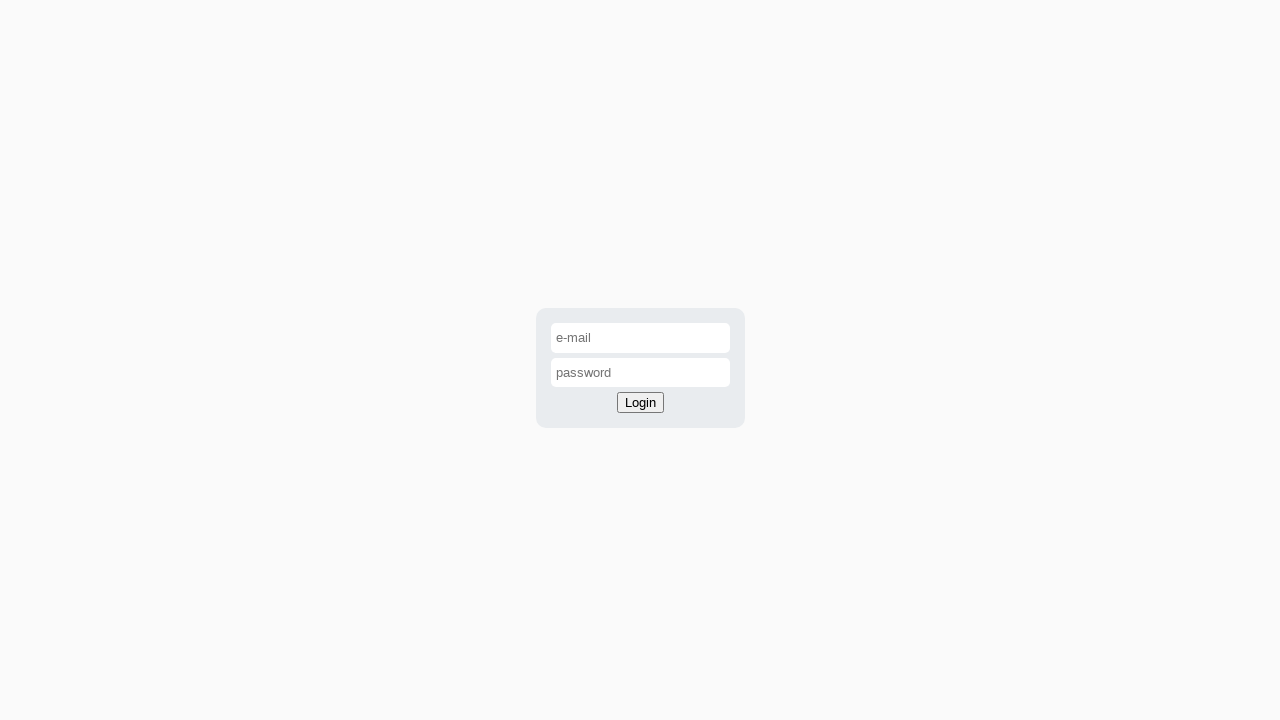